Tests various web form elements including checkboxes, dropdowns, autocomplete fields, visibility toggling, and radio buttons on a practice automation page

Starting URL: https://rahulshettyacademy.com/AutomationPractice/

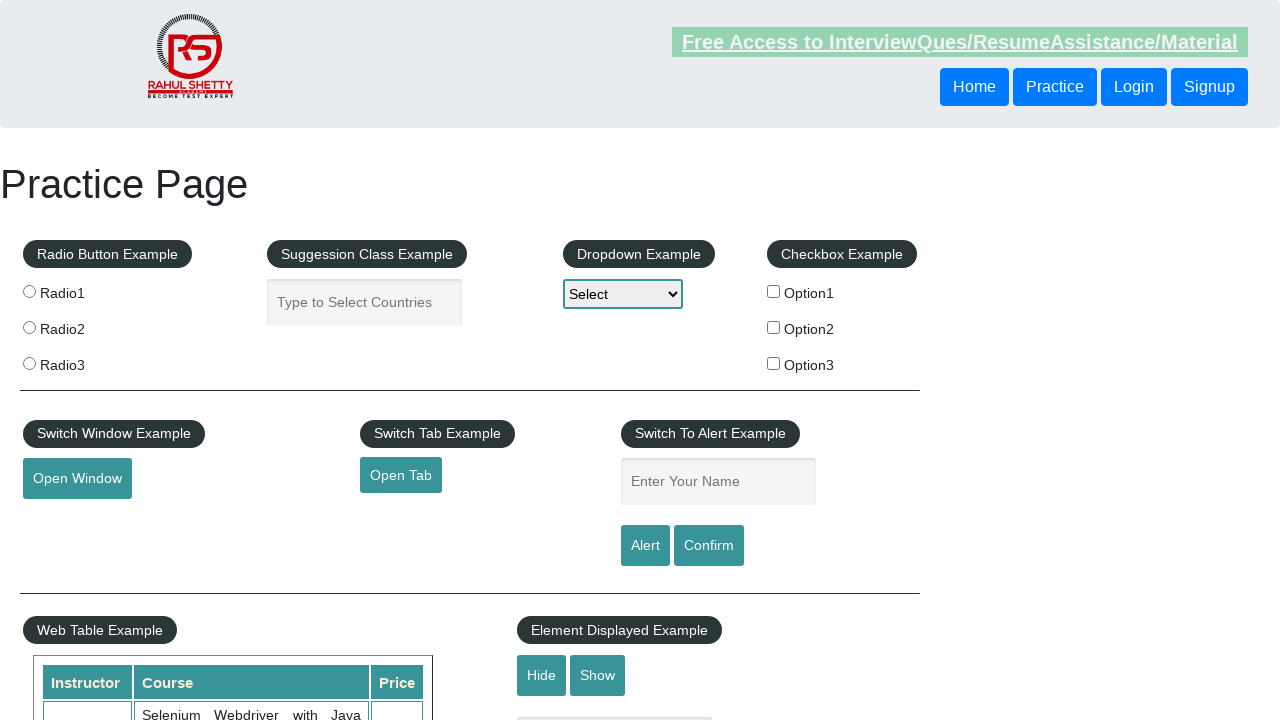

Checked first checkbox (checkBoxOption1) at (774, 291) on #checkBoxOption1
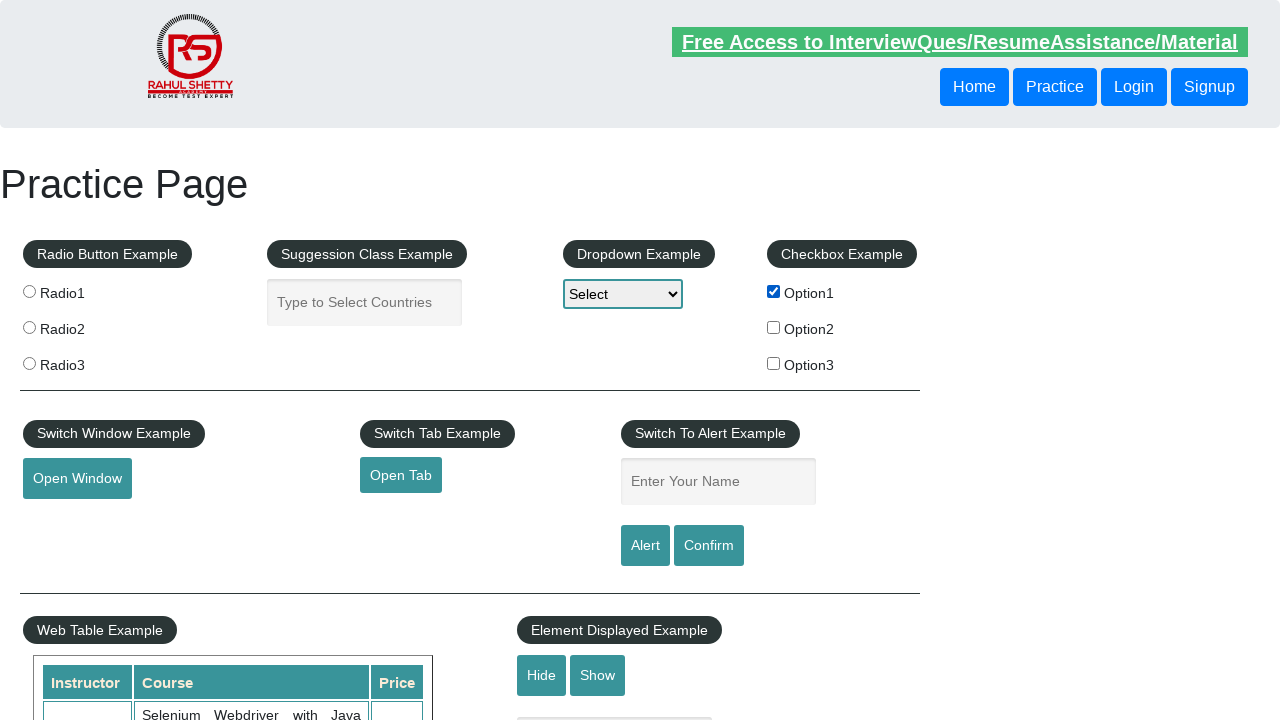

Unchecked first checkbox (checkBoxOption1) at (774, 291) on #checkBoxOption1
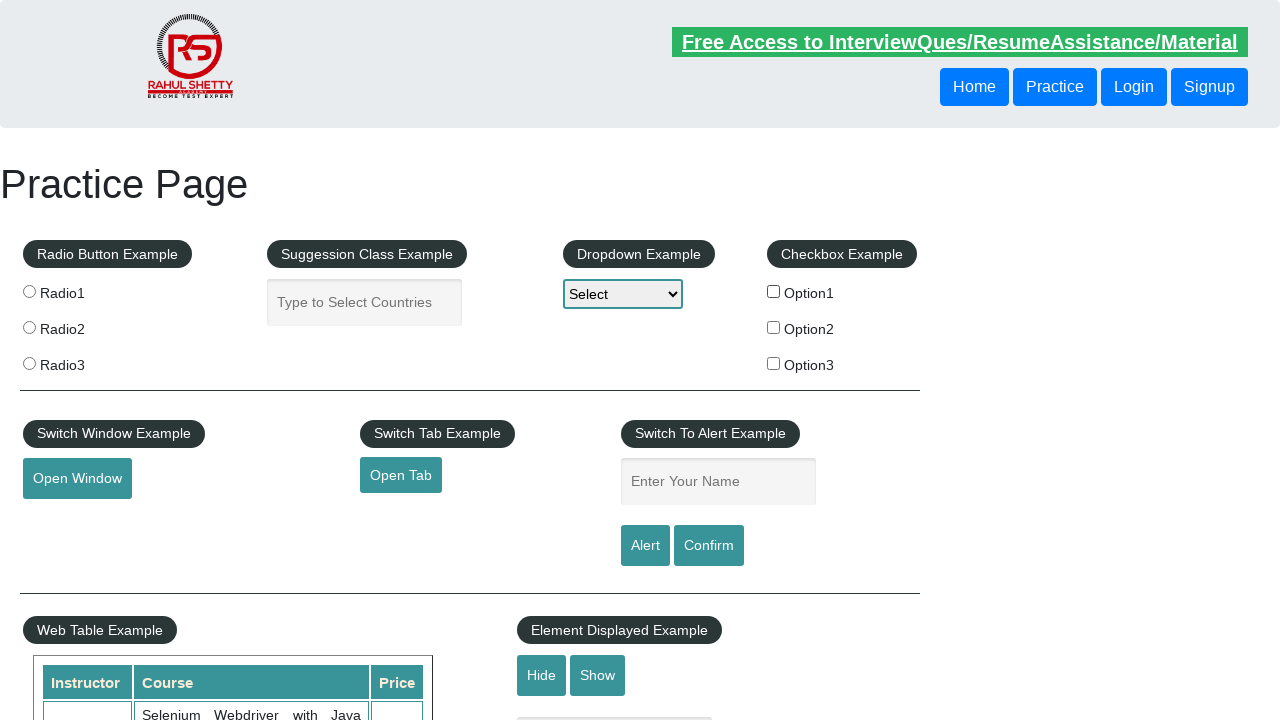

Checked checkbox with value 'option1' at (774, 291) on input[value="option1"]
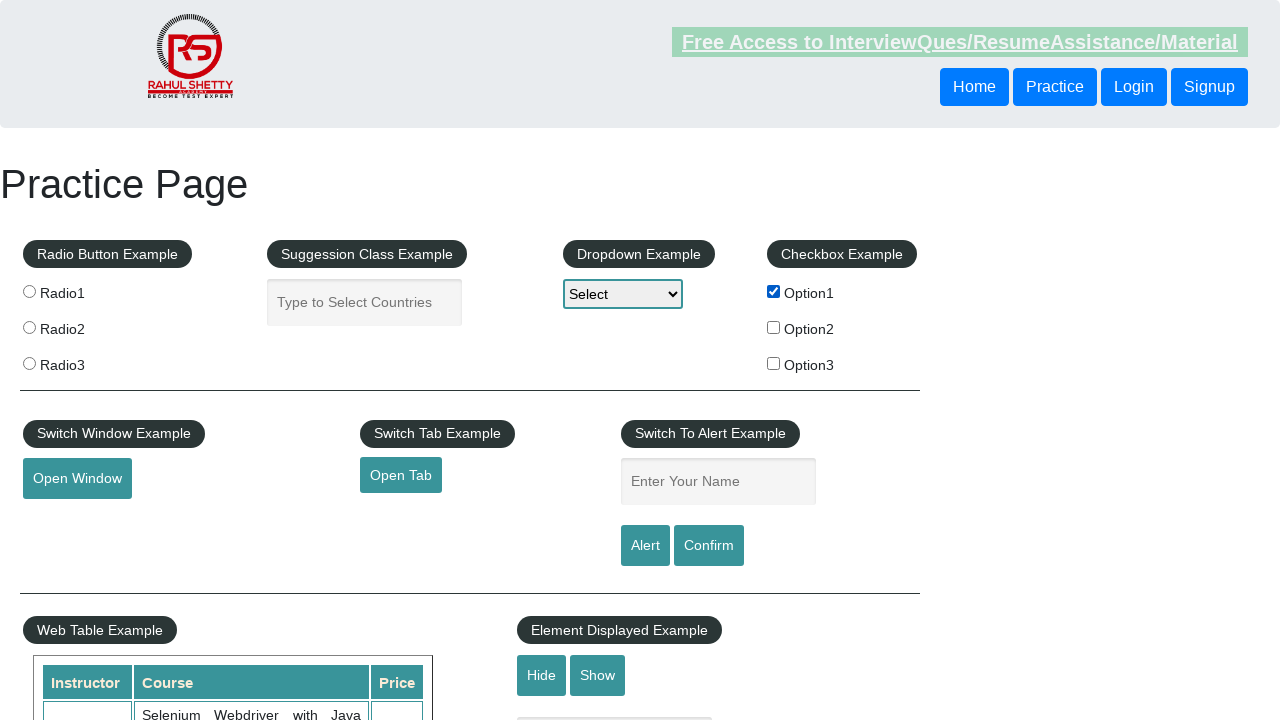

Checked checkbox with value 'option2' at (774, 327) on input[value="option2"]
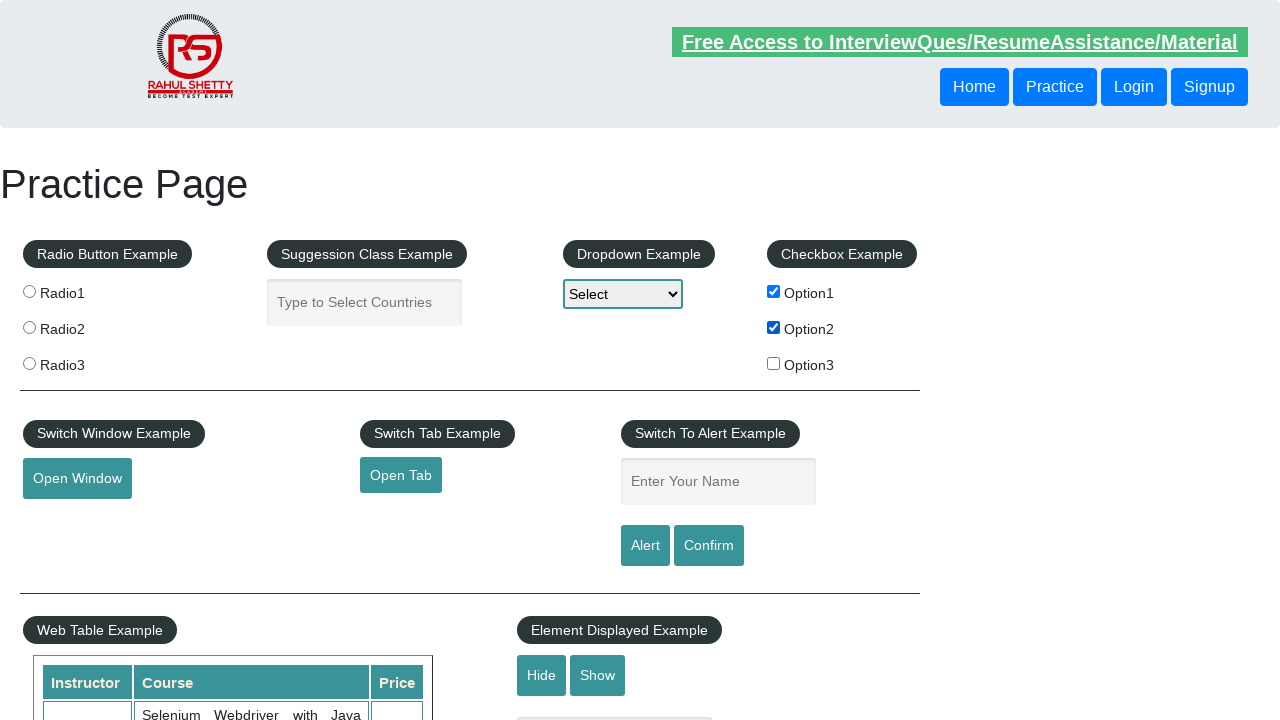

Checked checkbox with value 'option3' at (774, 363) on input[value="option3"]
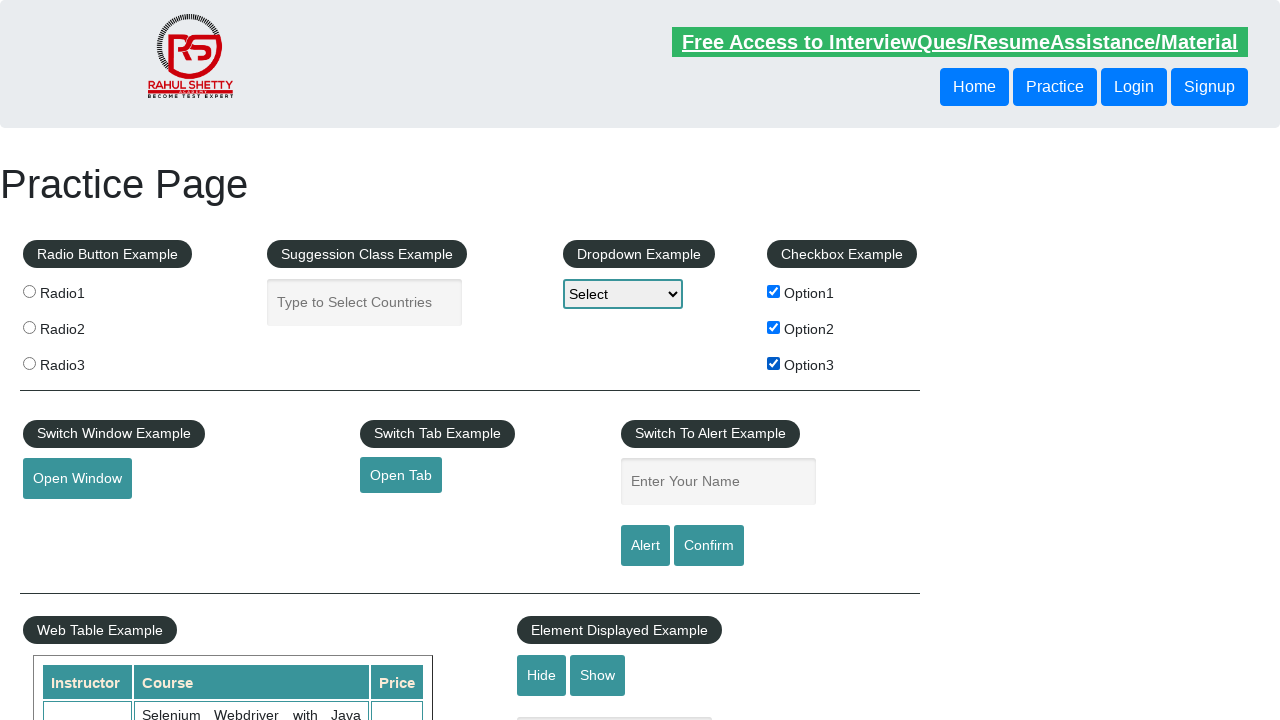

Selected 'option2' from static dropdown on #dropdown-class-example
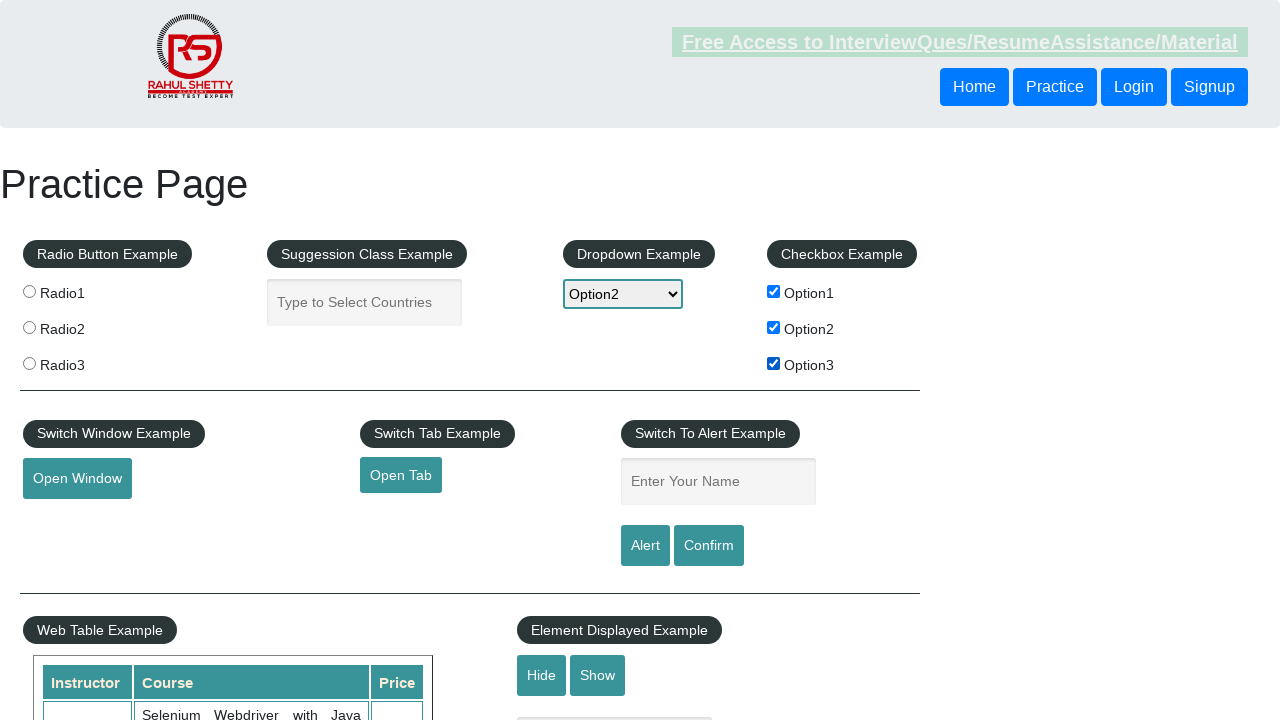

Filled autocomplete field with 'ka' on #autocomplete
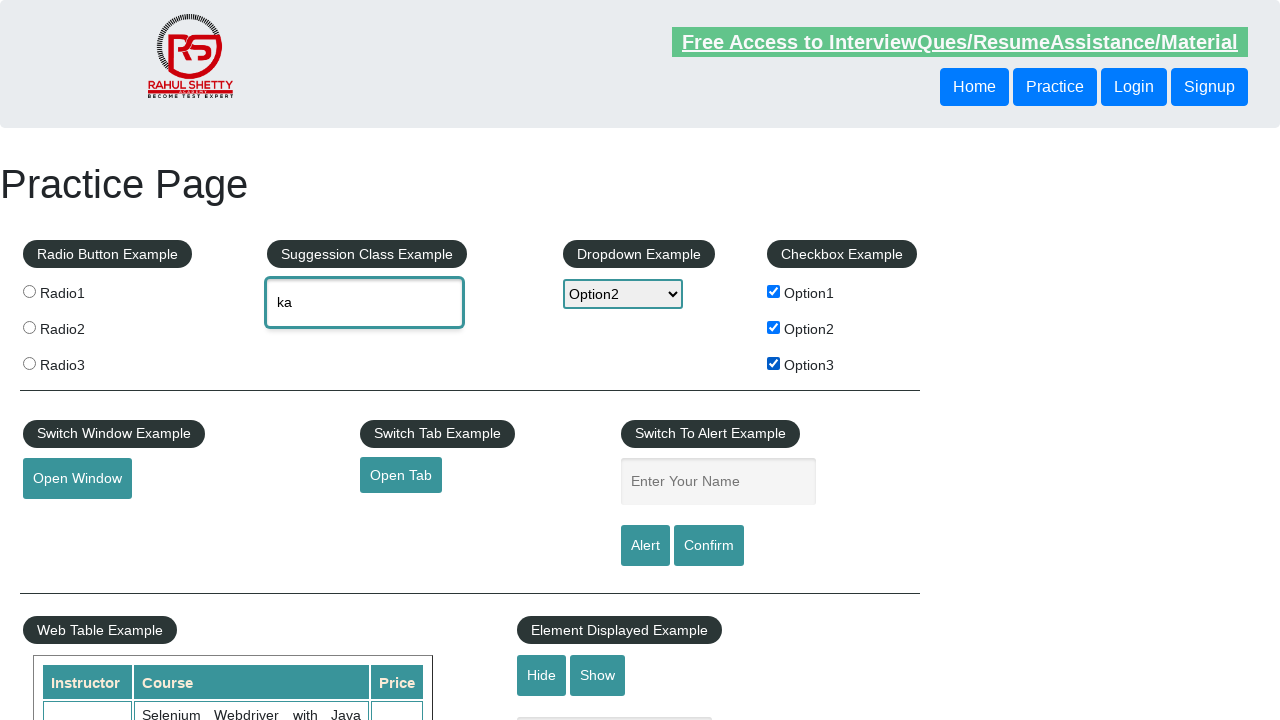

Autocomplete suggestions appeared
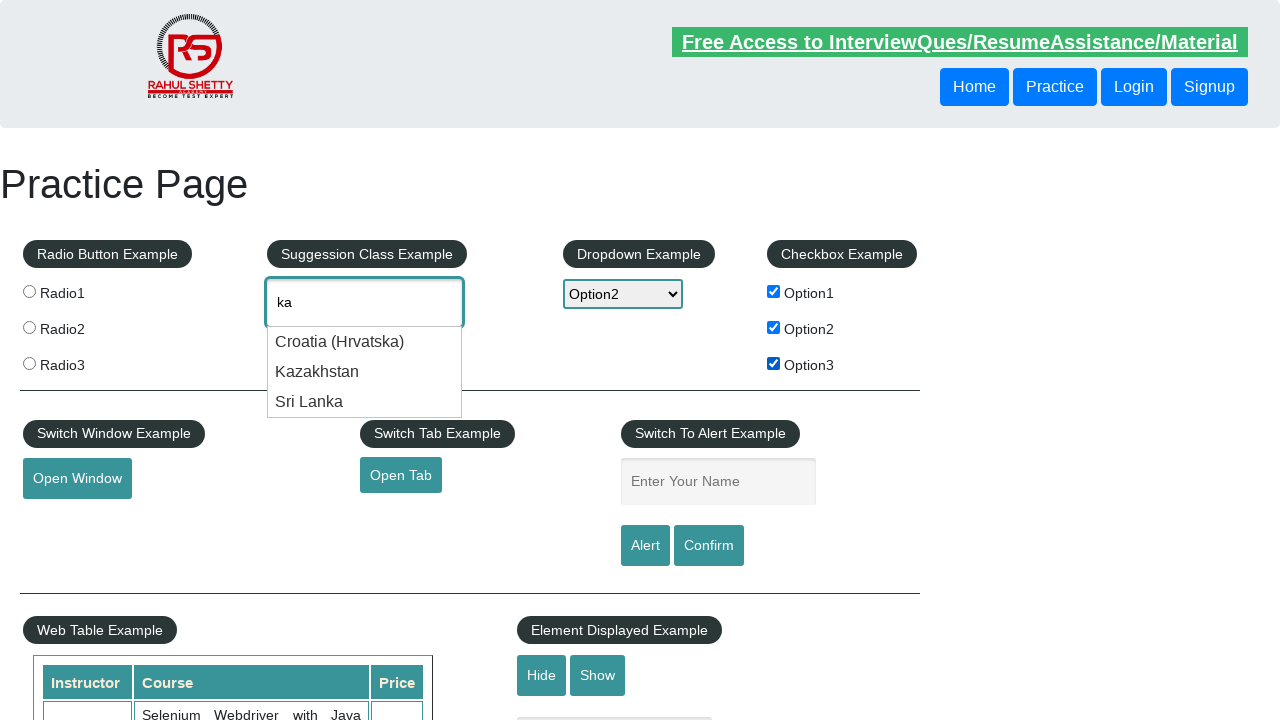

Selected 'Kazakhstan' from autocomplete suggestions
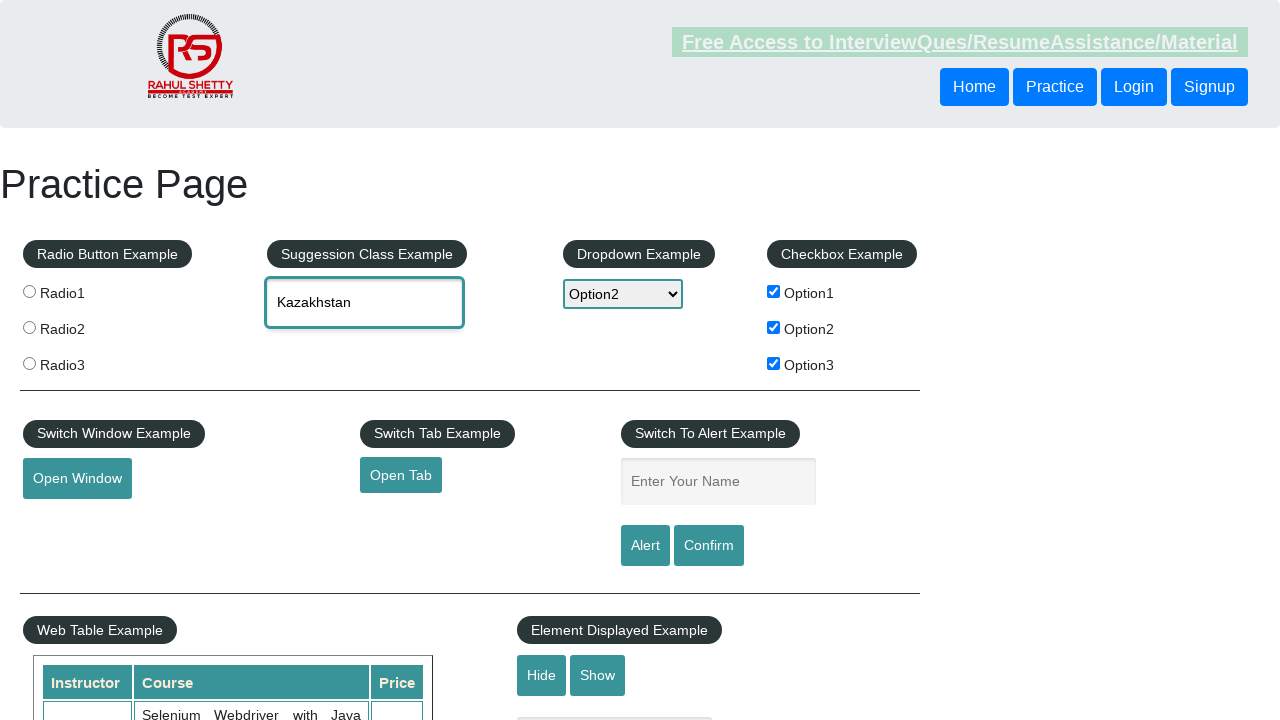

Clicked button to hide textbox at (542, 675) on #hide-textbox
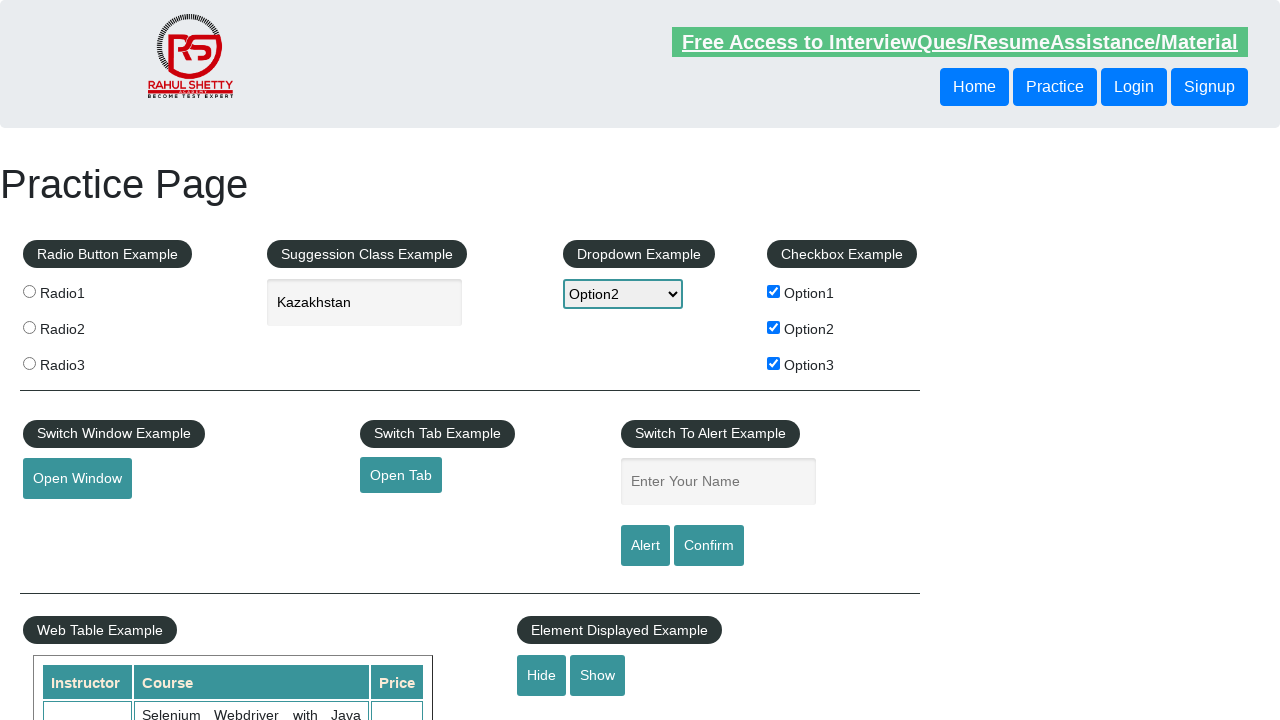

Clicked button to show textbox at (598, 675) on #show-textbox
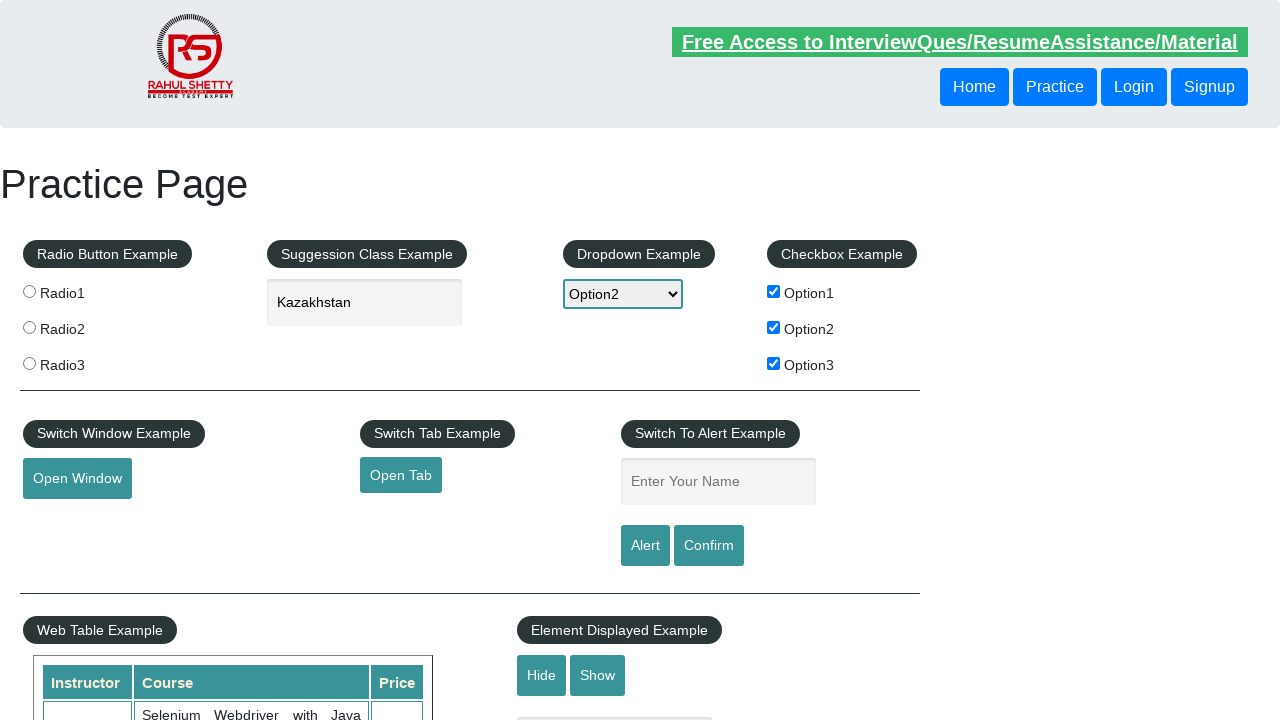

Checked radio button with value 'radio2' at (29, 327) on input[value="radio2"]
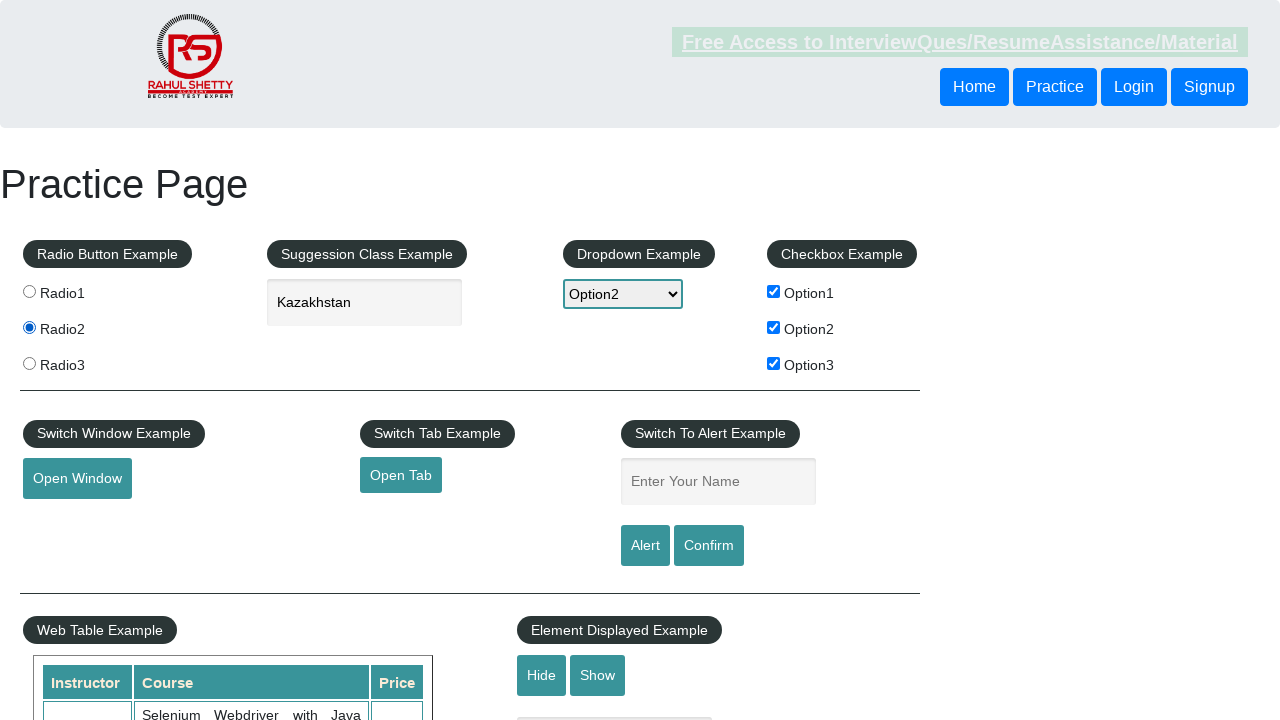

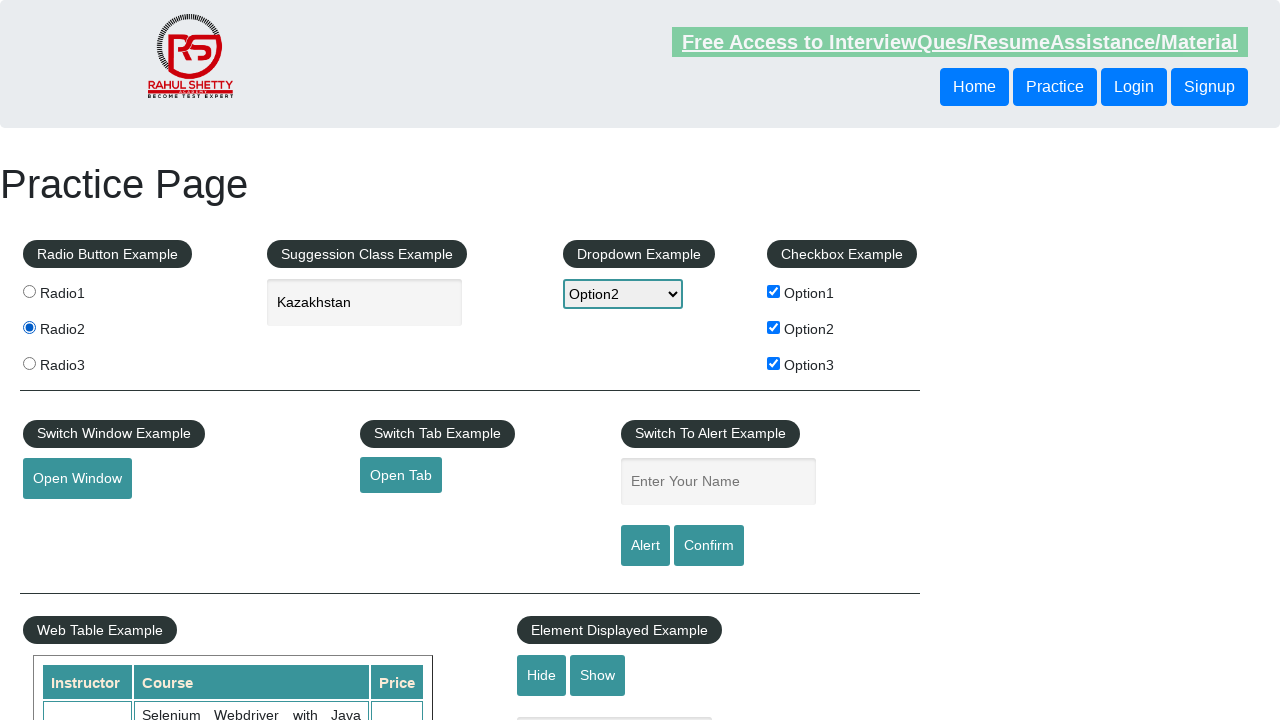